Tests that the "Clear completed" button displays correct text when there are completed items.

Starting URL: https://demo.playwright.dev/todomvc

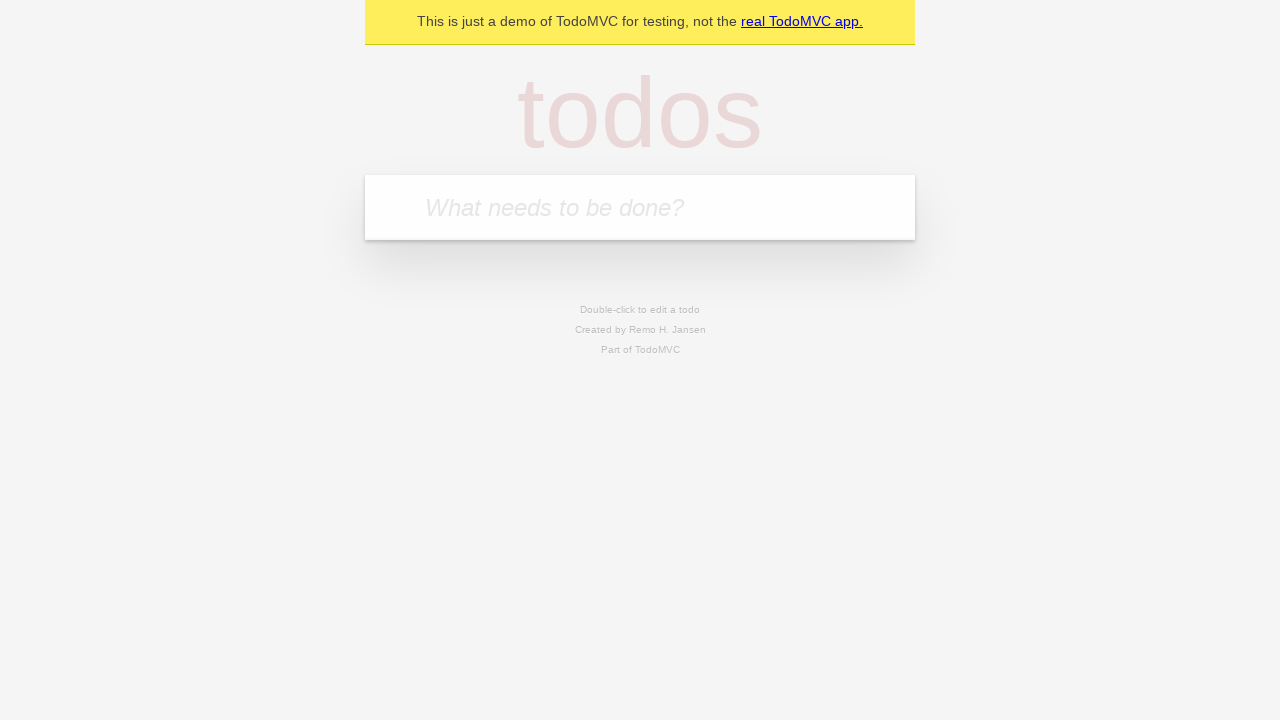

Located the 'What needs to be done?' input field
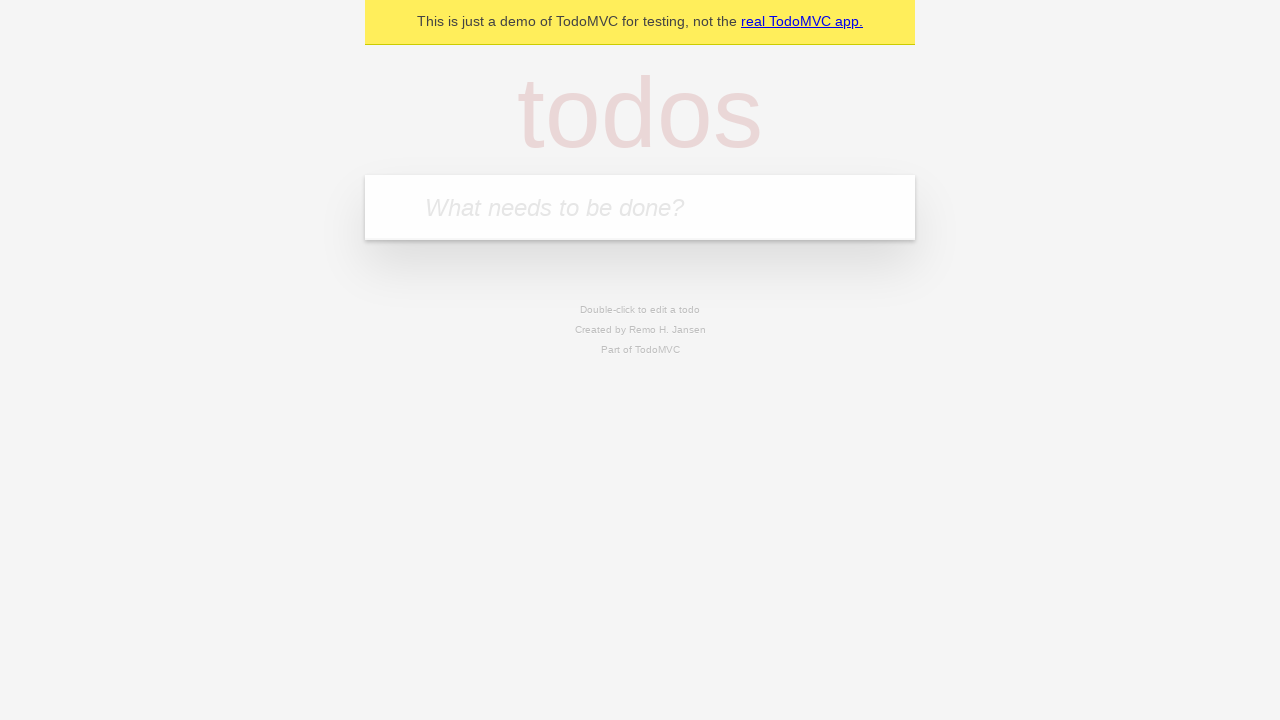

Filled first todo with 'buy some cheese' on internal:attr=[placeholder="What needs to be done?"i]
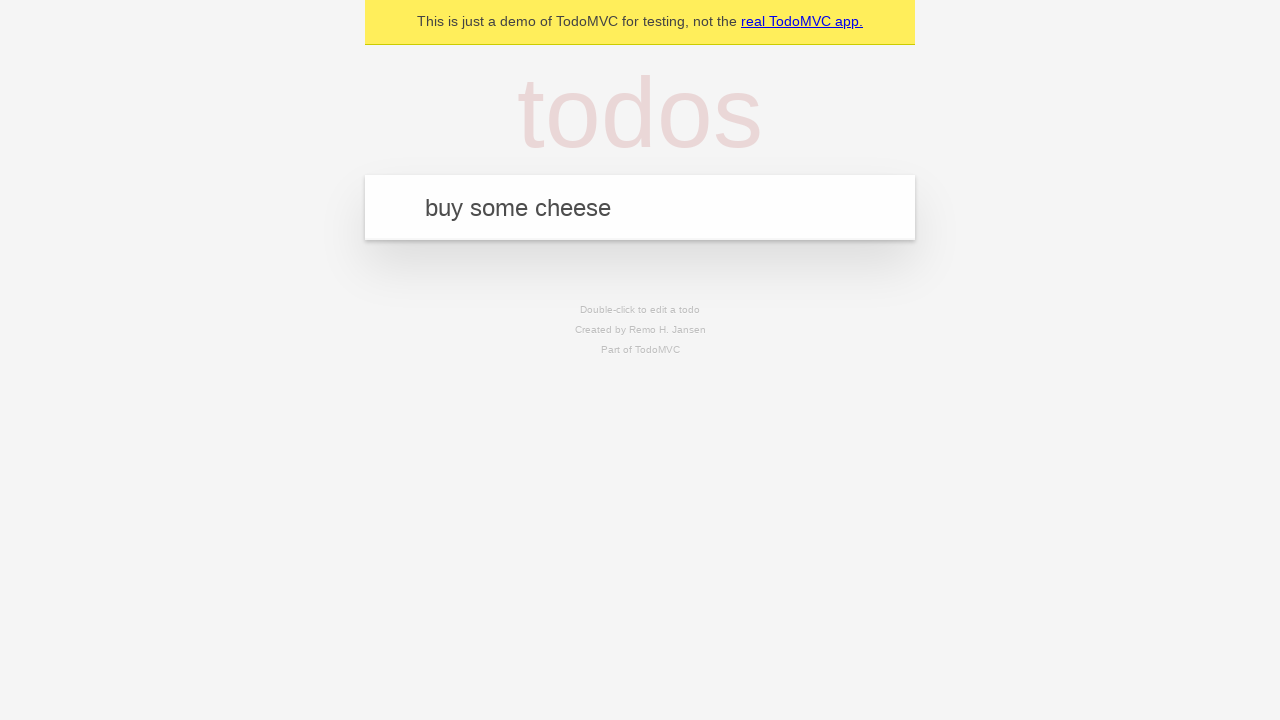

Pressed Enter to create first todo on internal:attr=[placeholder="What needs to be done?"i]
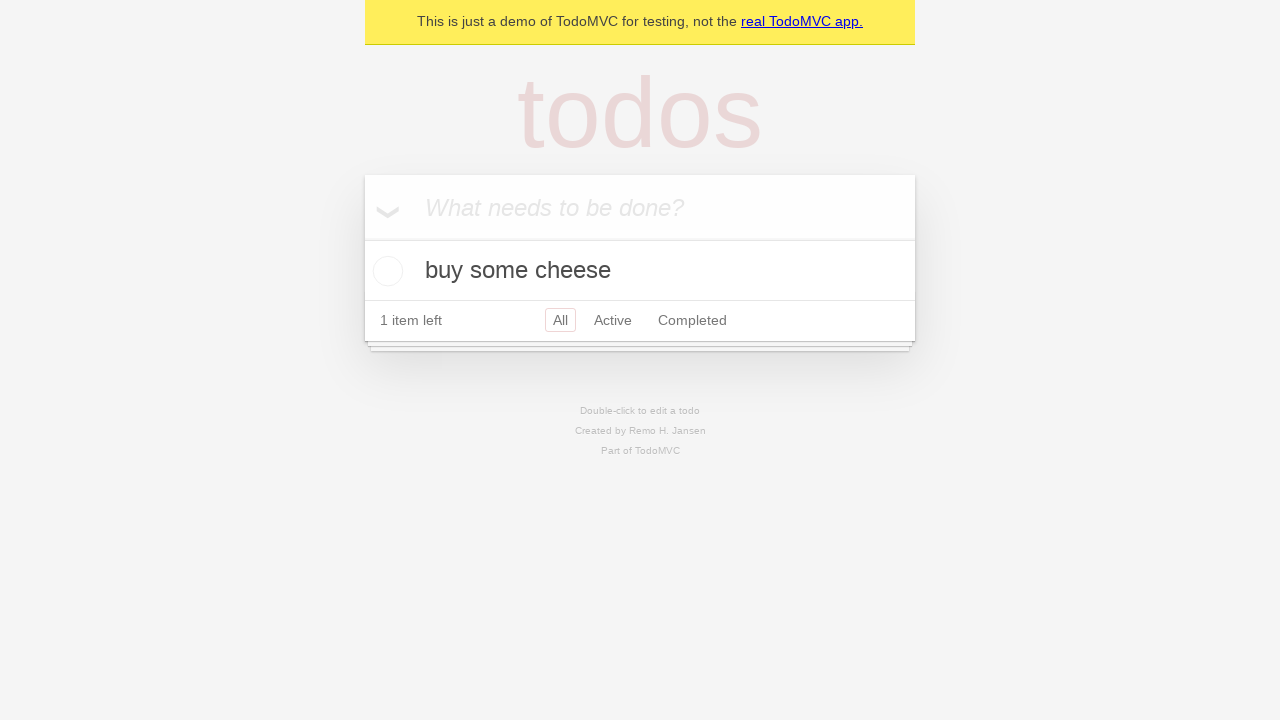

Filled second todo with 'feed the cat' on internal:attr=[placeholder="What needs to be done?"i]
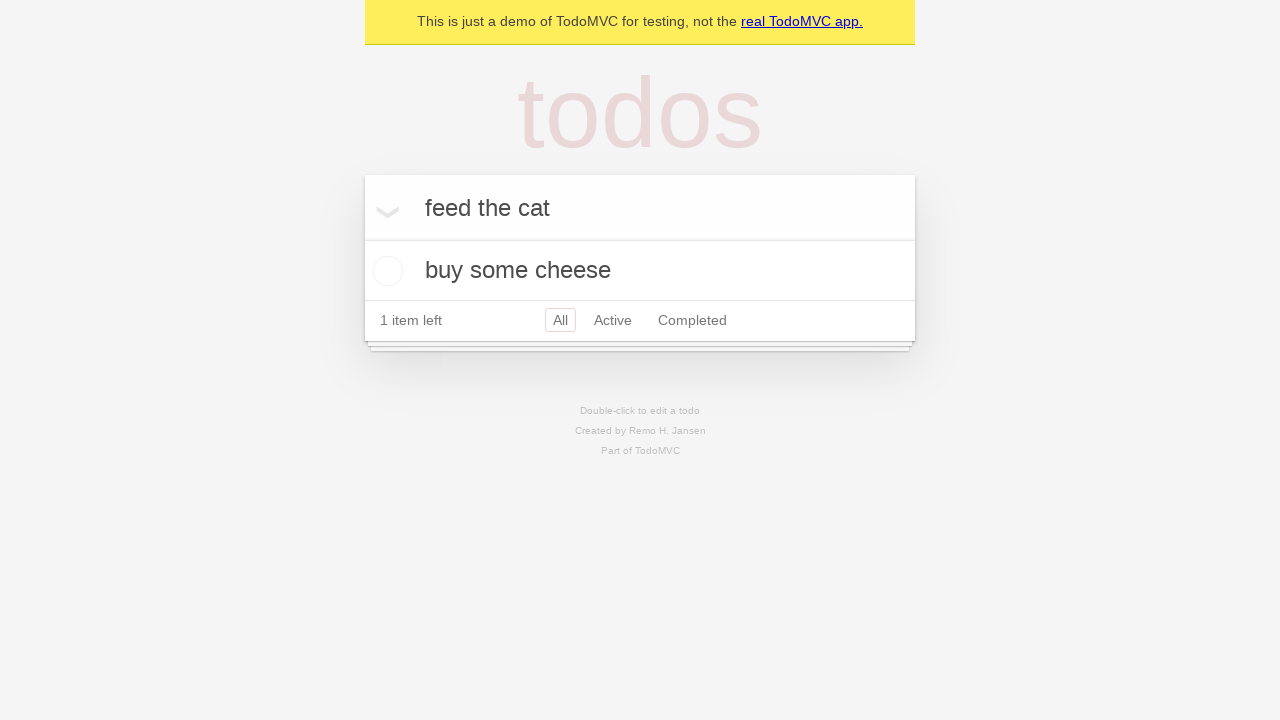

Pressed Enter to create second todo on internal:attr=[placeholder="What needs to be done?"i]
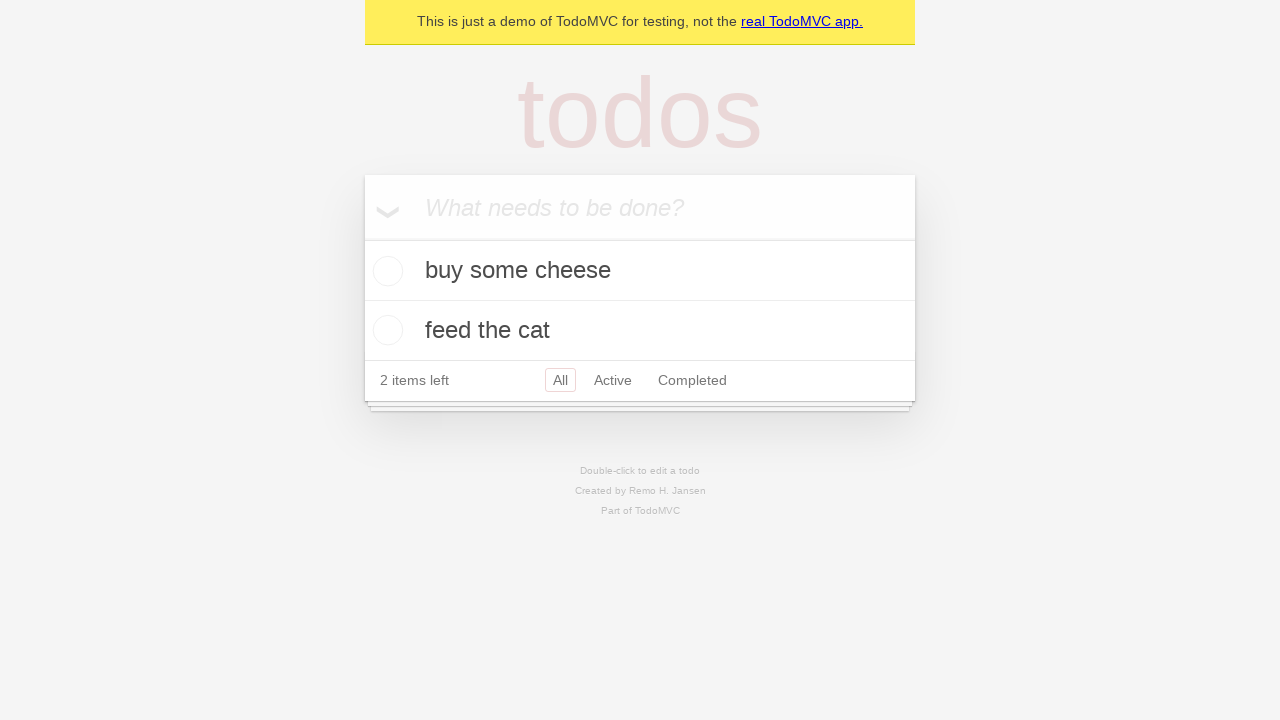

Filled third todo with 'book a doctors appointment' on internal:attr=[placeholder="What needs to be done?"i]
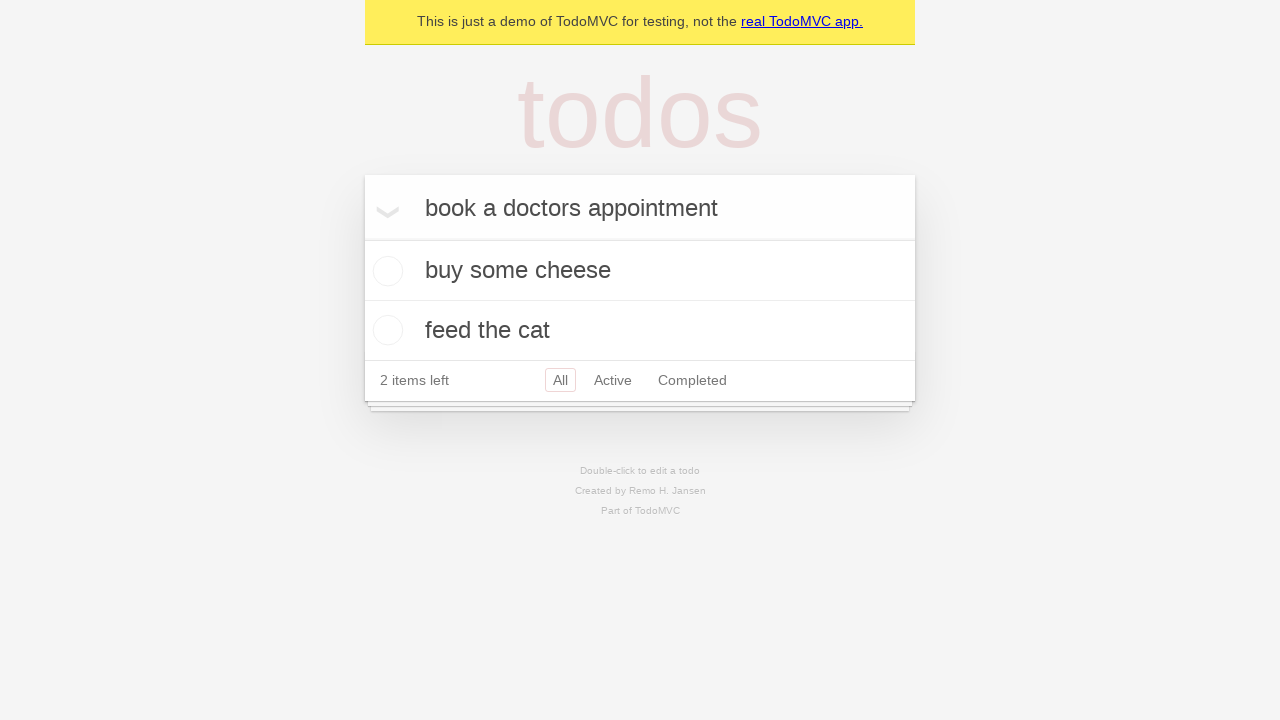

Pressed Enter to create third todo on internal:attr=[placeholder="What needs to be done?"i]
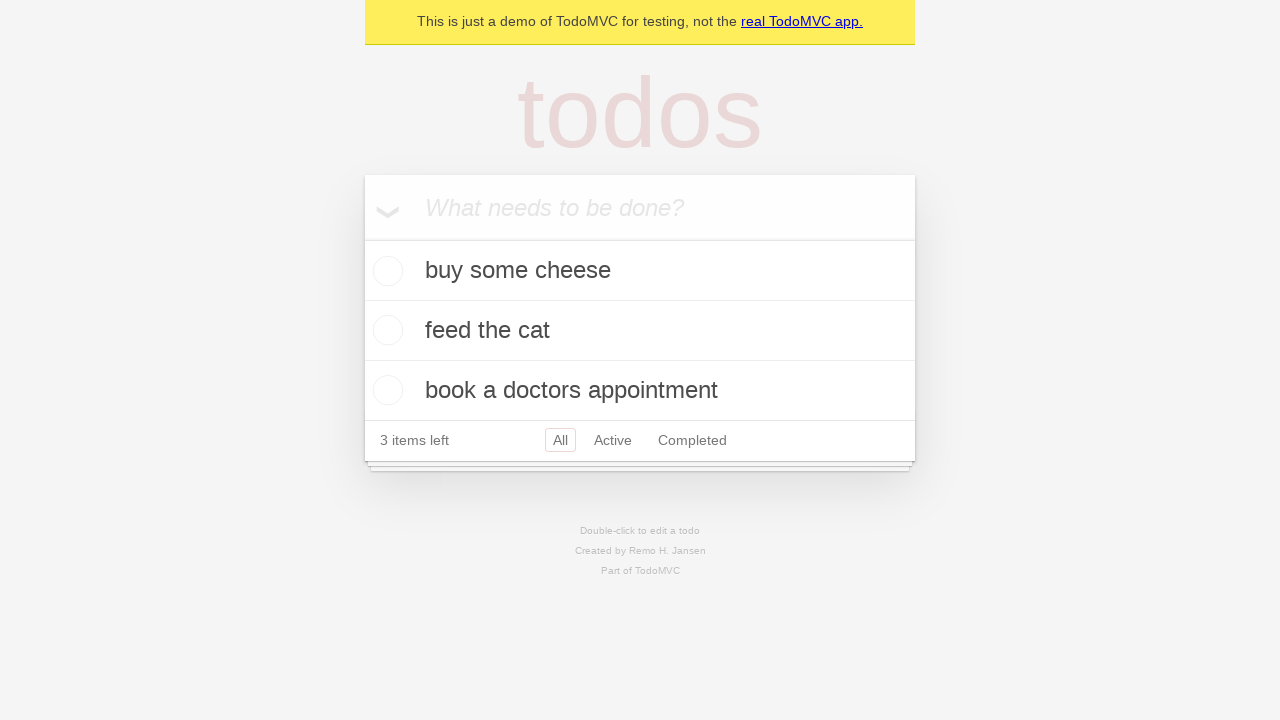

Verified all 3 todos were created
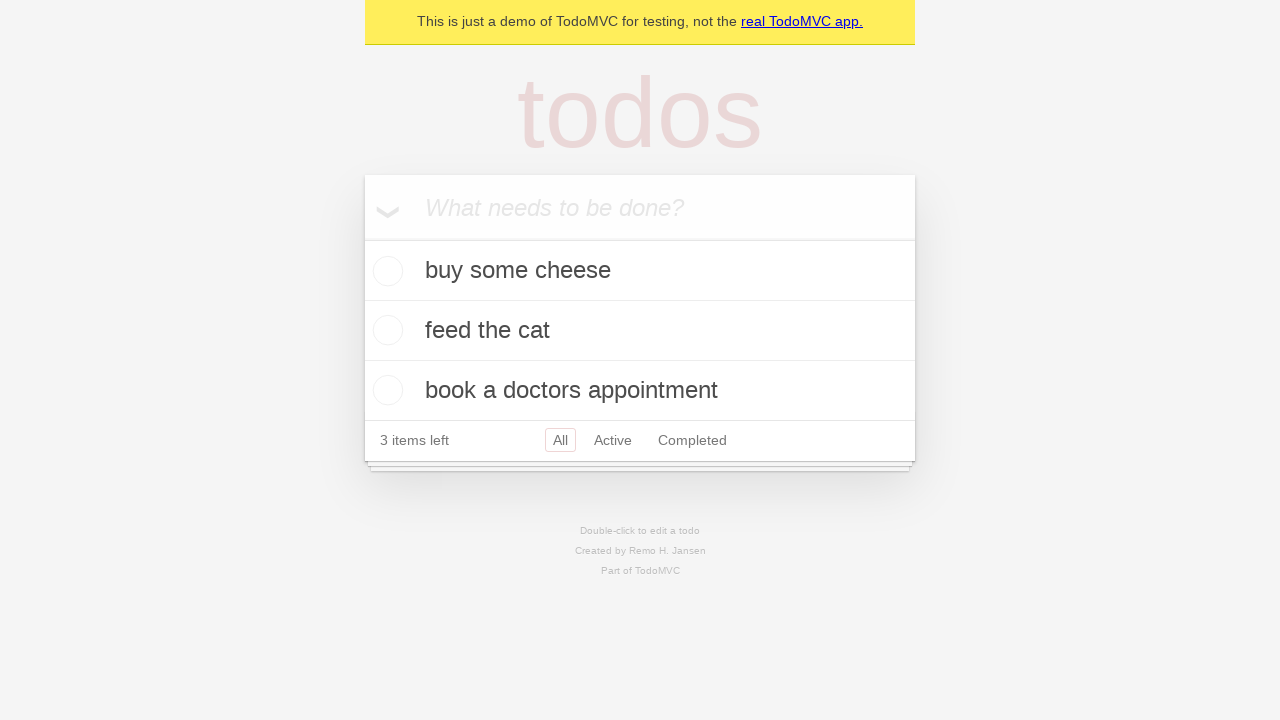

Checked the first todo to mark it as completed at (385, 271) on .todo-list li .toggle >> nth=0
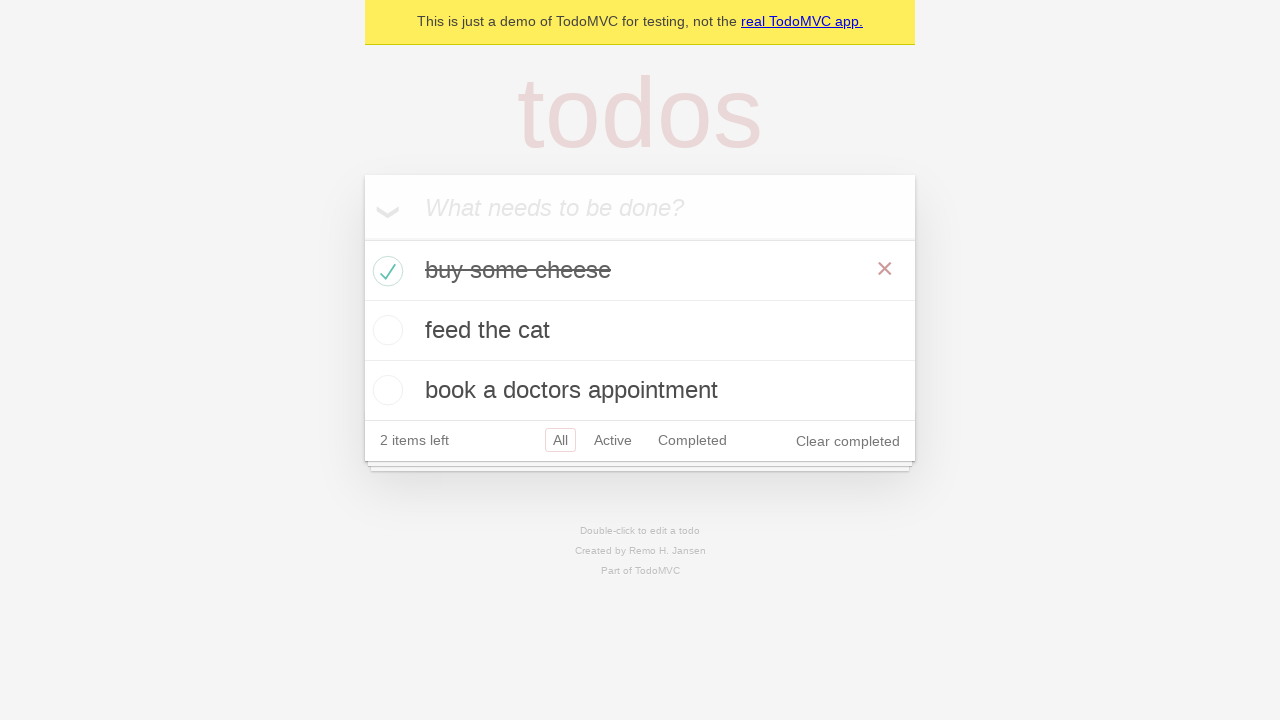

Verified 'Clear completed' button is visible with correct text
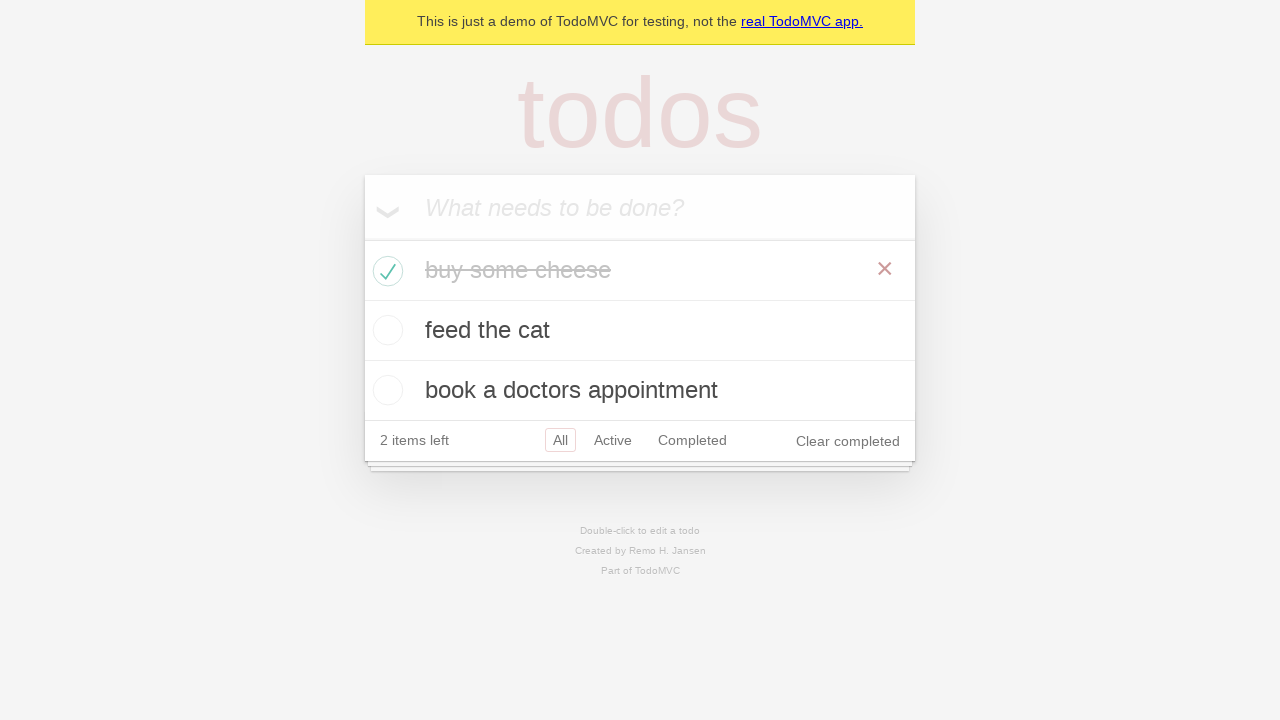

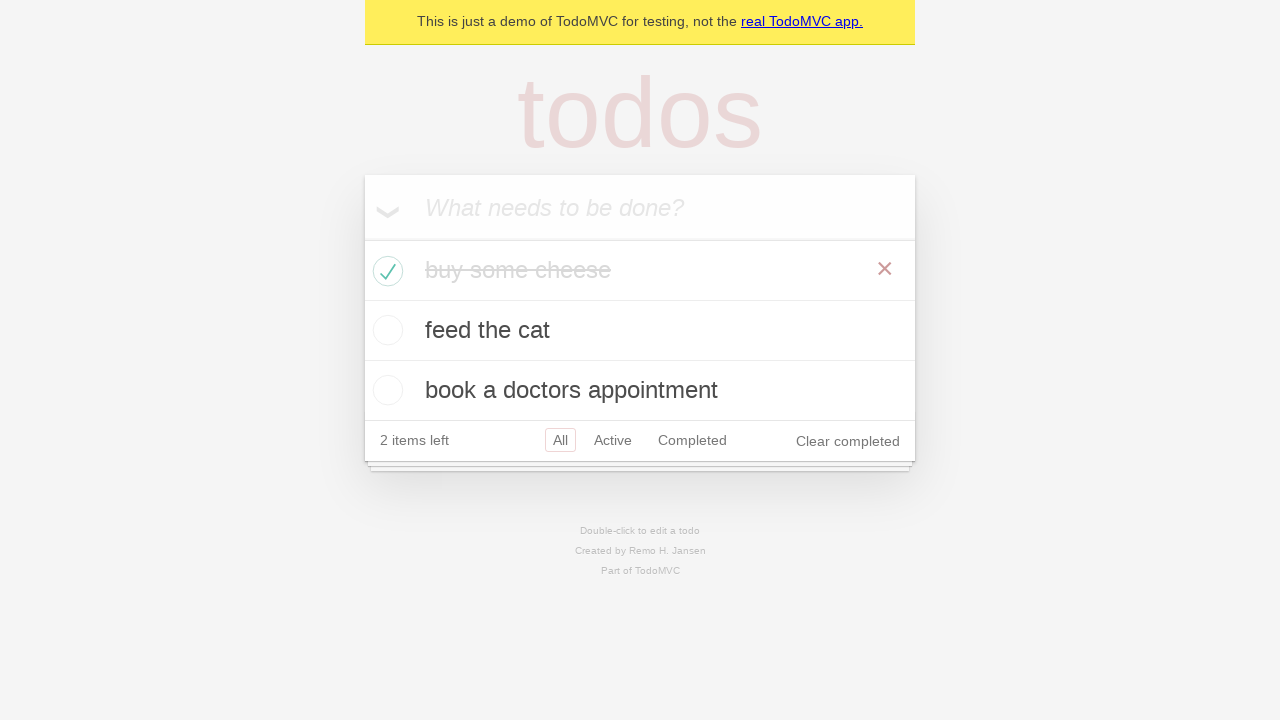